Tests multiple window handling by navigating to the Multiple Windows page, clicking to open a new window, switching between the parent and child windows, and verifying content in each window.

Starting URL: https://the-internet.herokuapp.com/

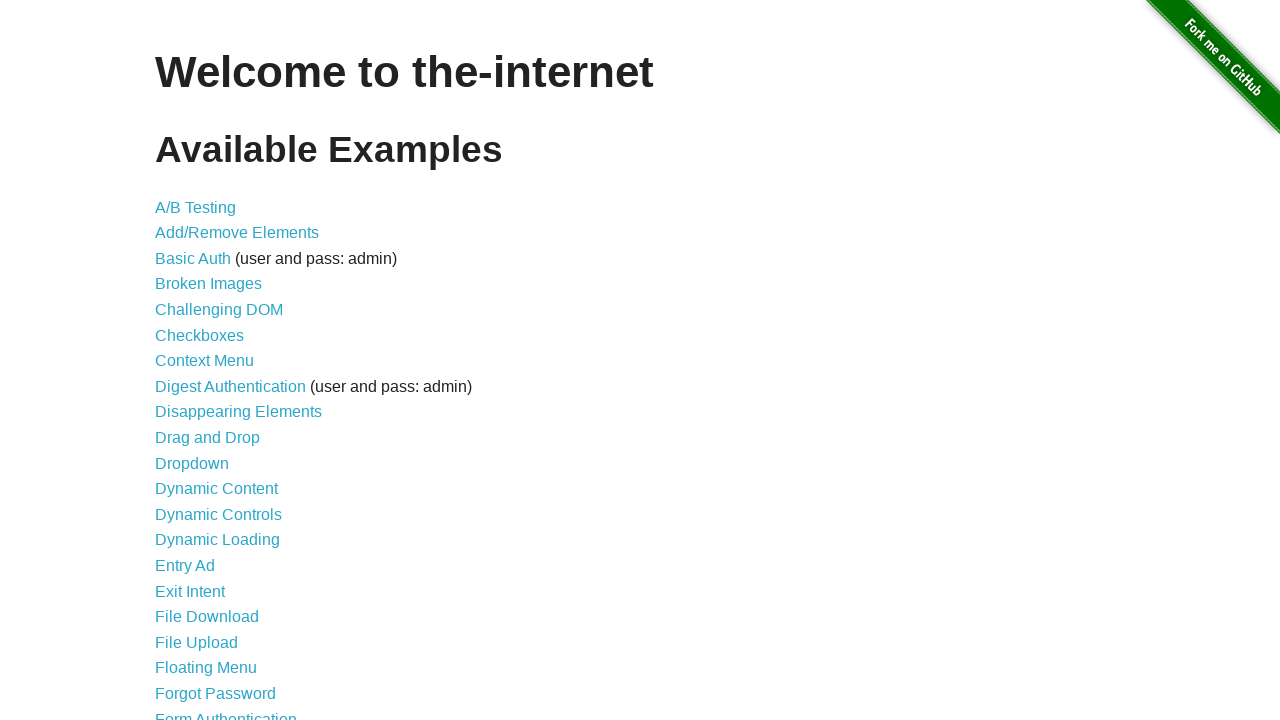

Clicked on 'Multiple Windows' link at (218, 369) on xpath=//a[contains(text(),'Multiple Windows')]
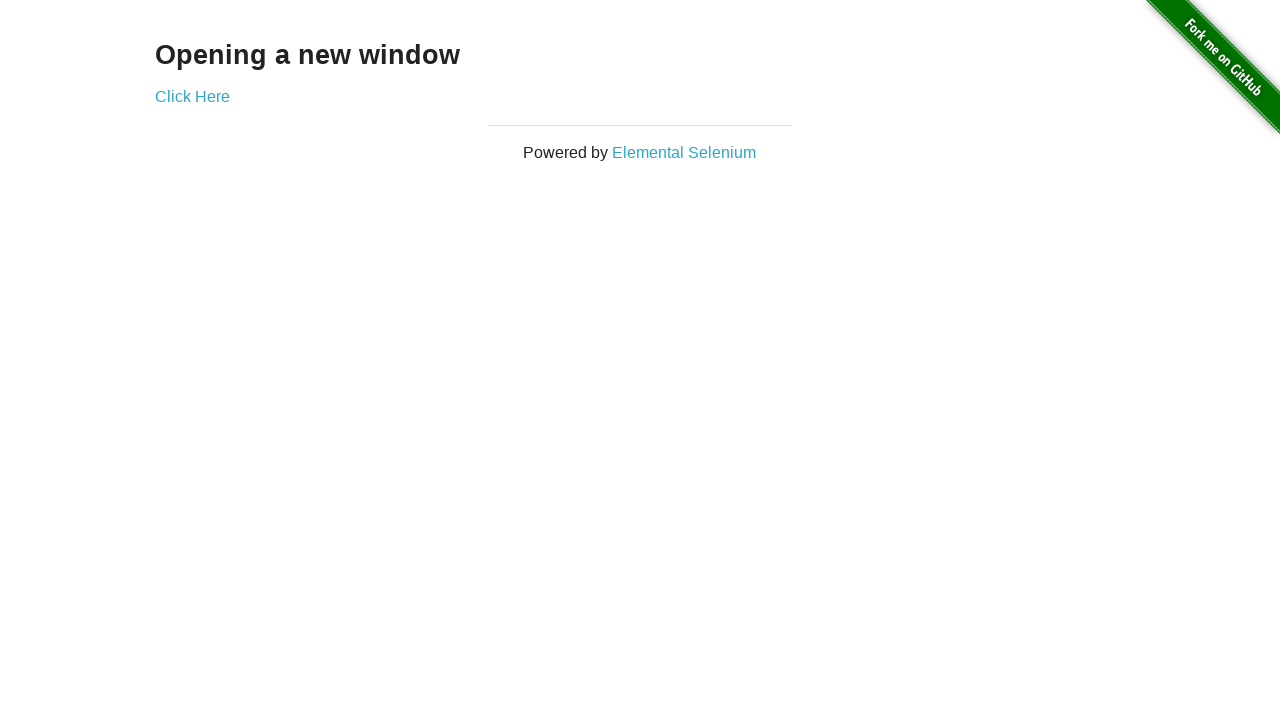

Clicked 'Click Here' link to open new window at (192, 96) on xpath=//a[contains(text(),'Click Here')]
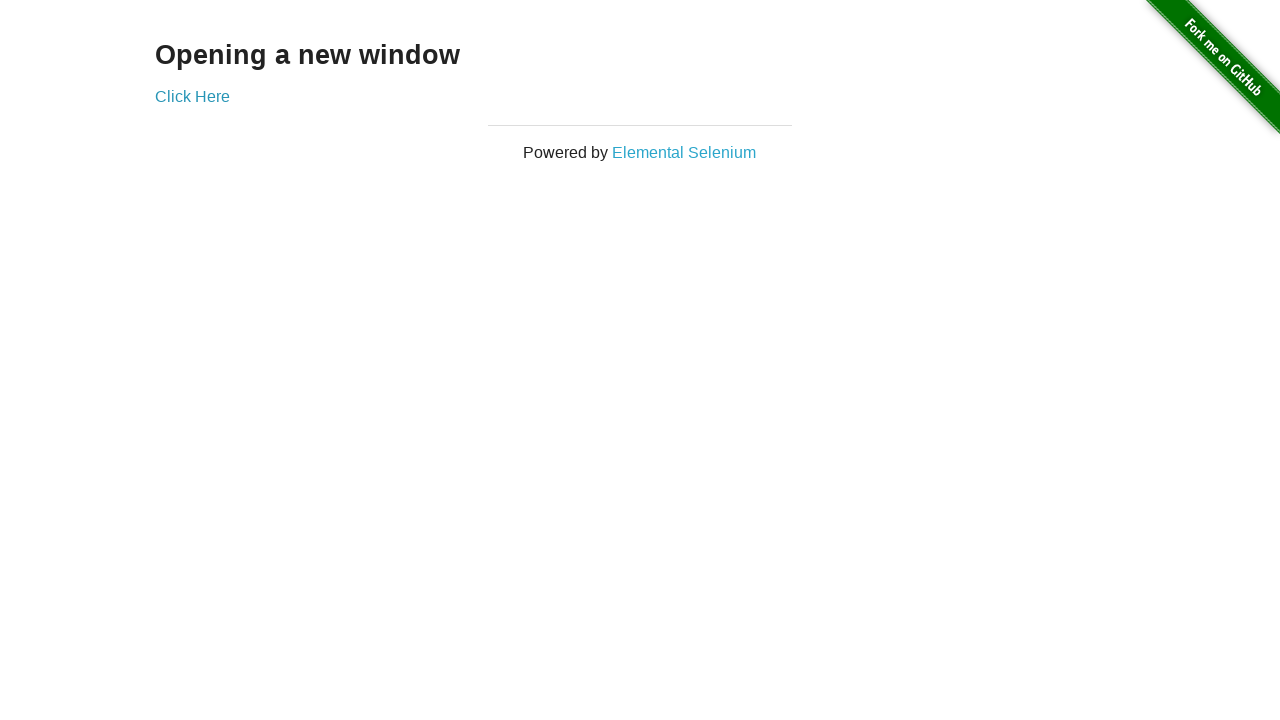

Captured new window/page reference
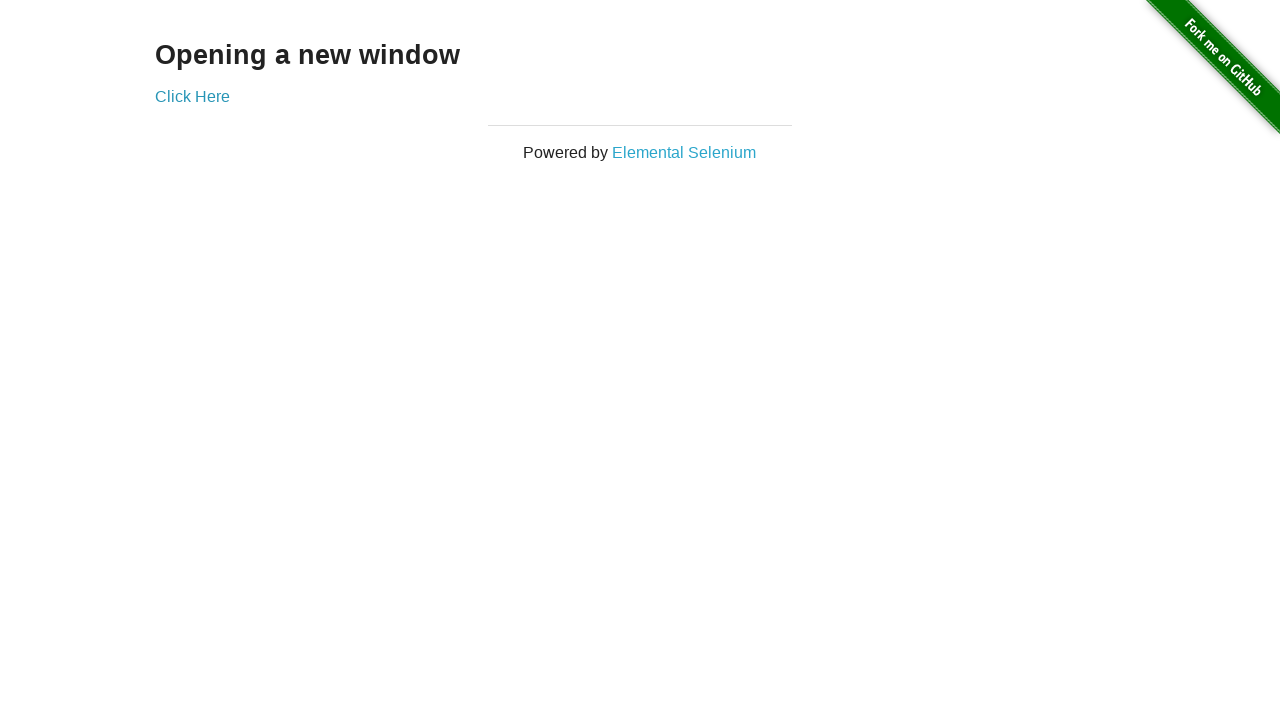

New window finished loading
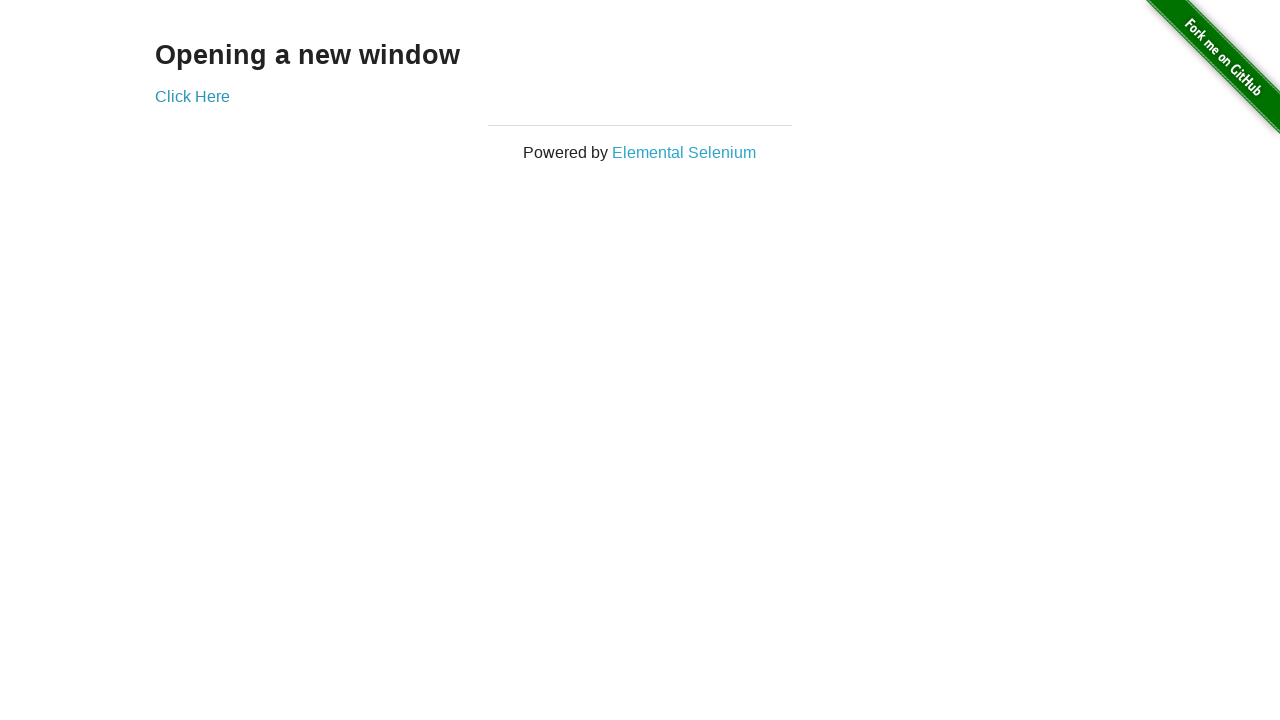

Verified 'New Window' heading is visible in child window
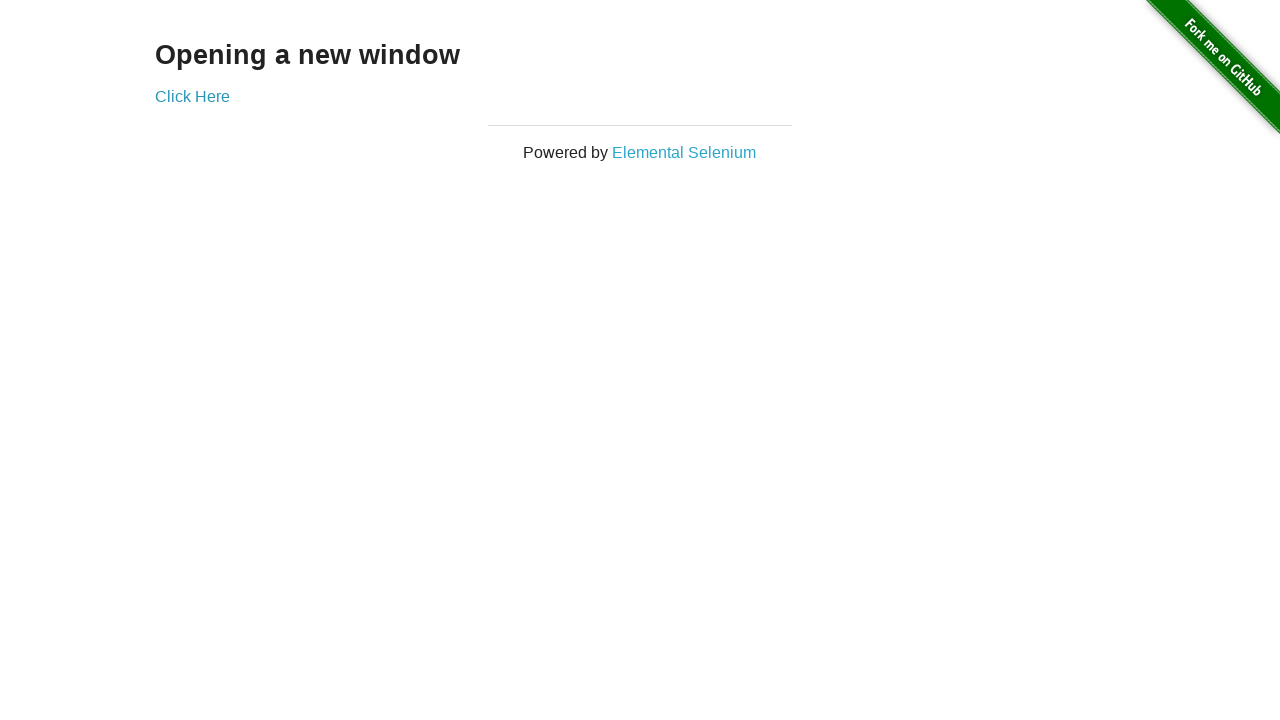

Verified 'Click Here' link is still visible in parent window
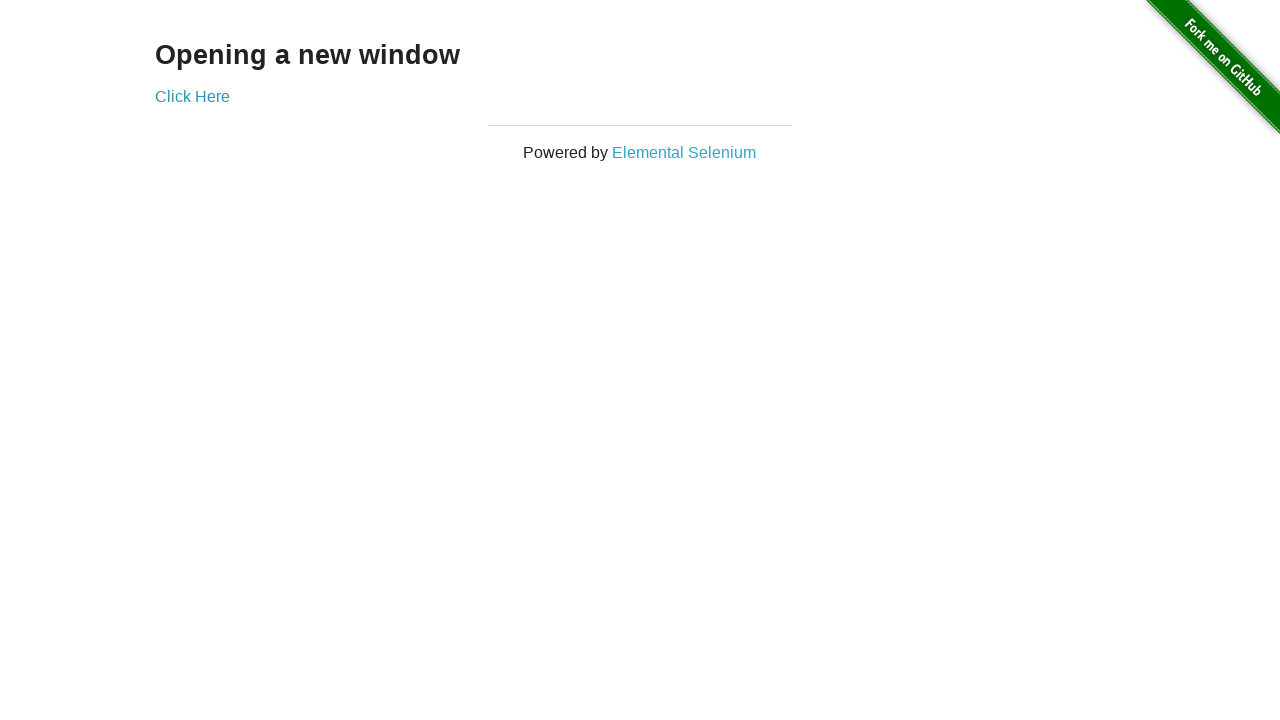

Closed the child window
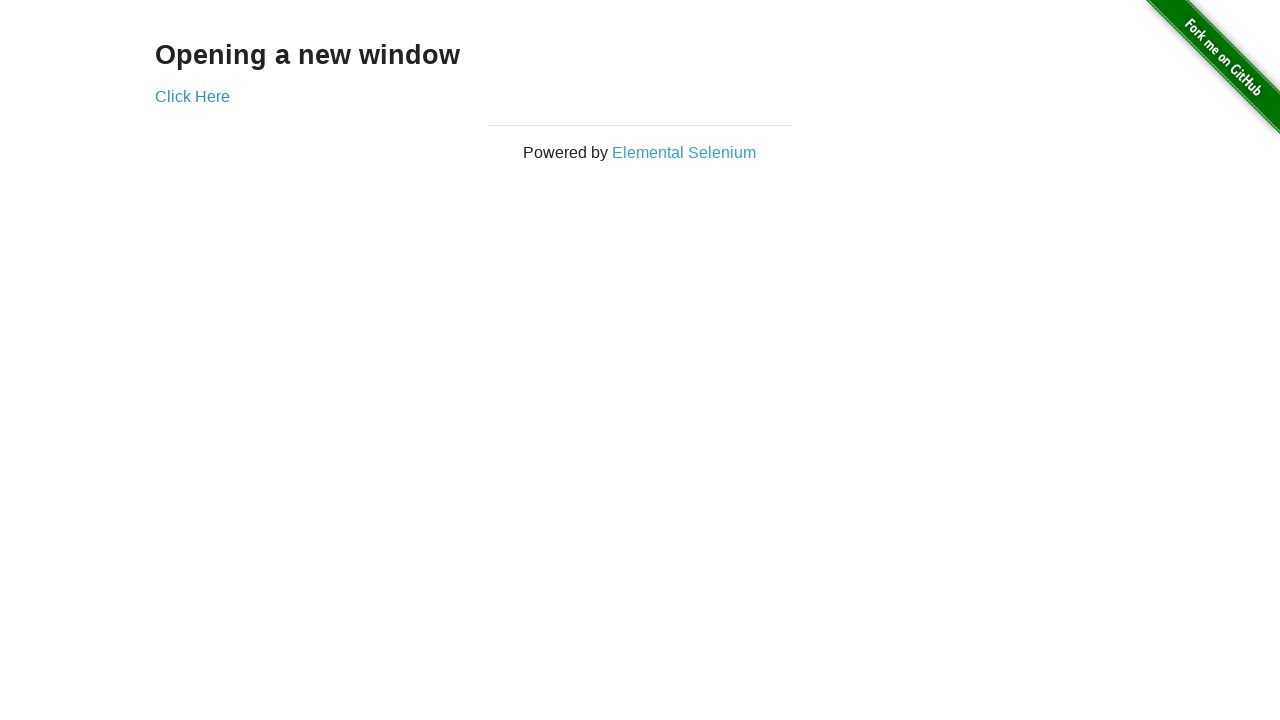

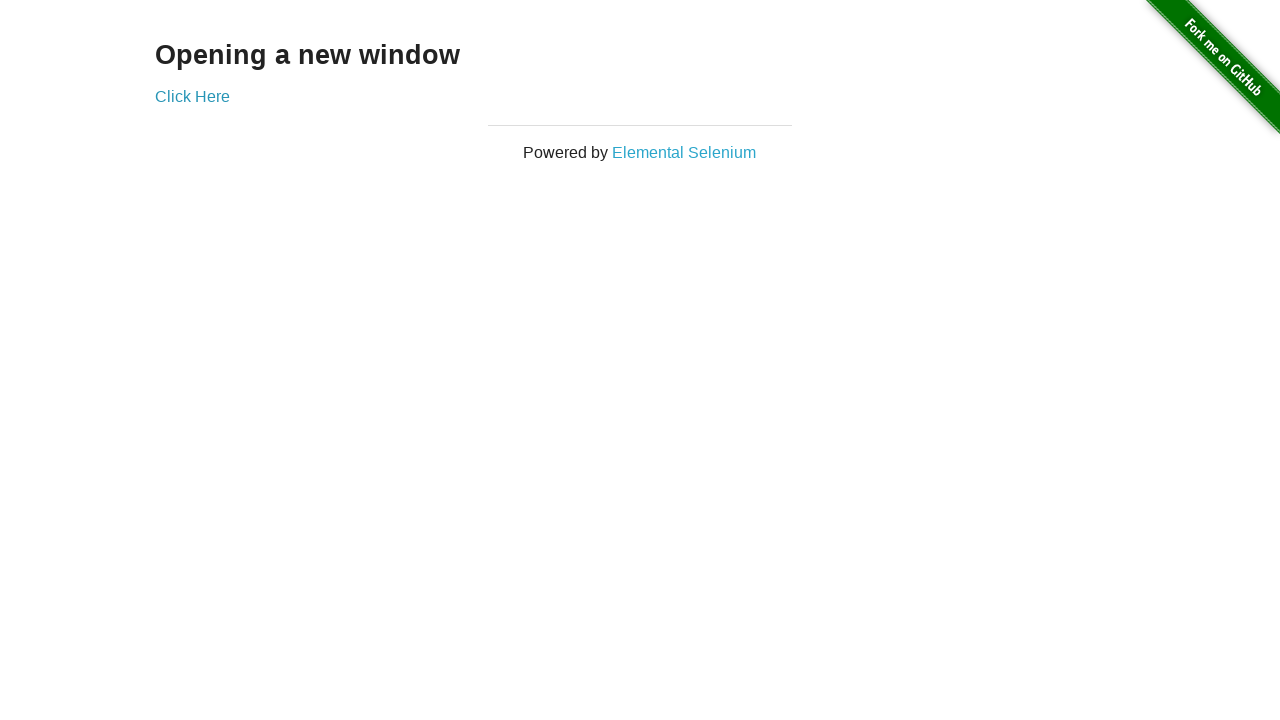